Tests a registration form by filling in personal details including name, address, gender selection, and hobby checkboxes

Starting URL: http://demo.automationtesting.in/Register.html

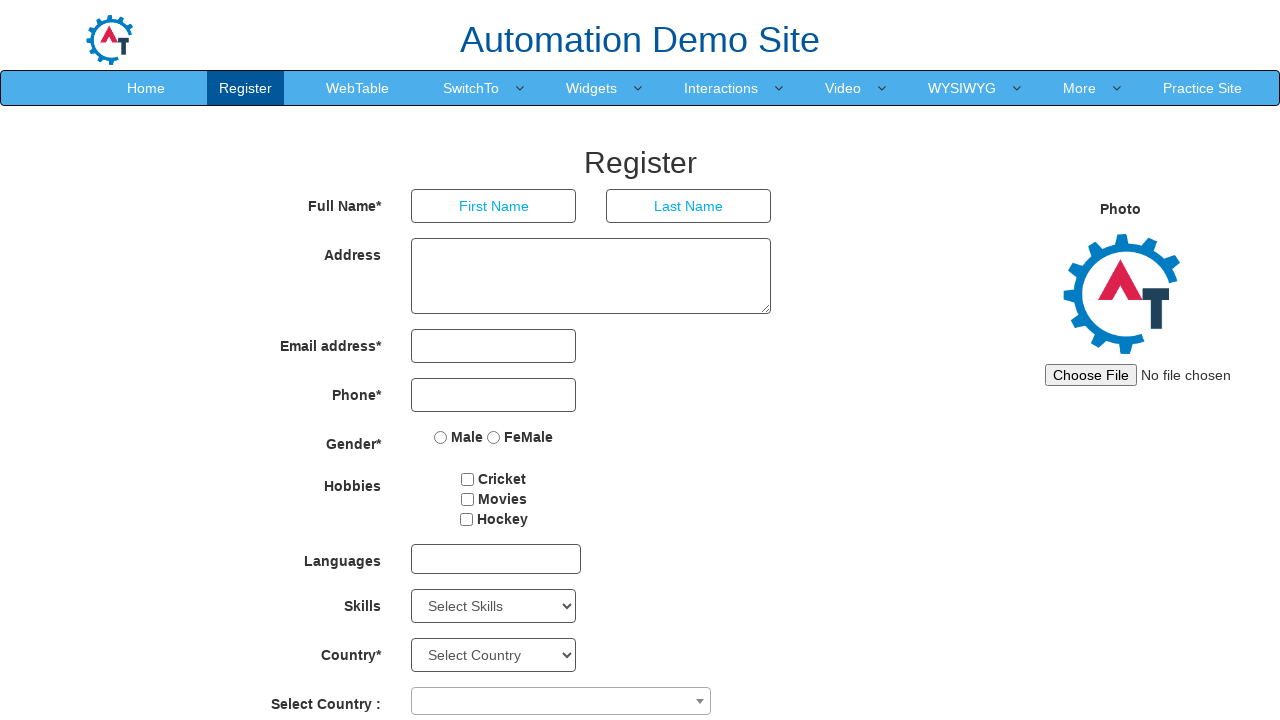

Filled first name field with 'Jyoti' on //div/input[@placeholder='First Name']
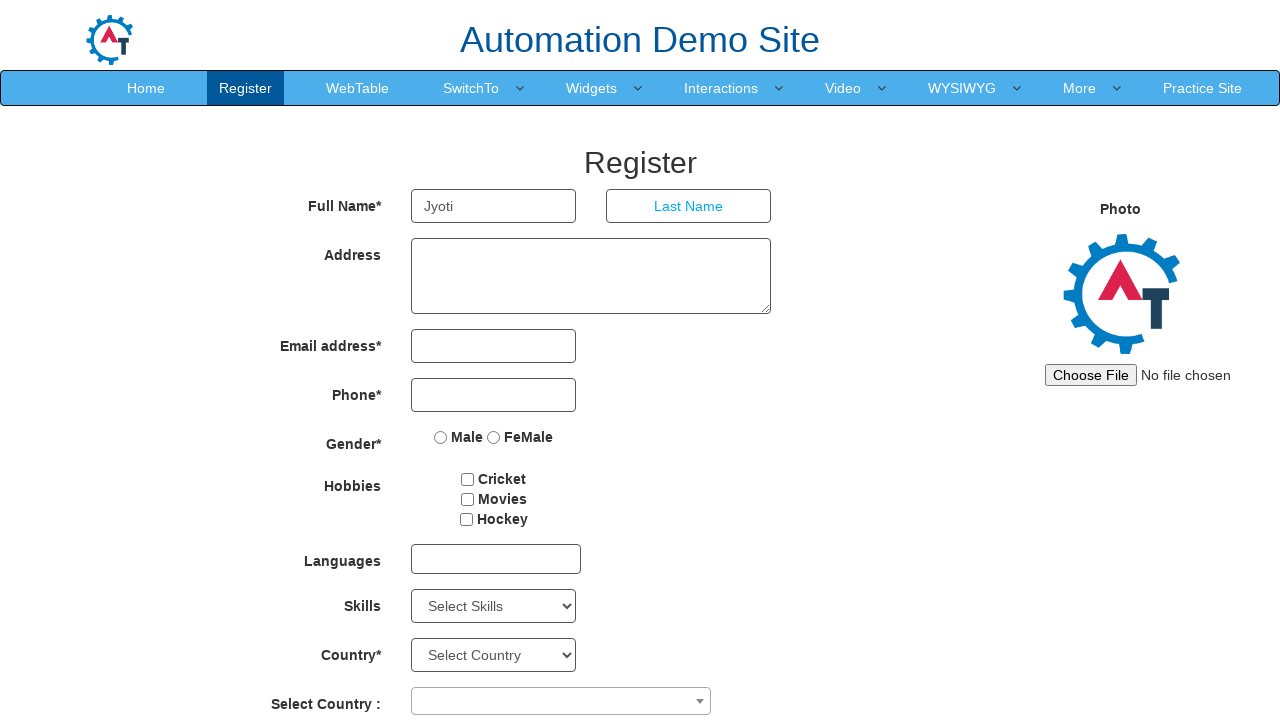

Filled address field with 'Pune' on //div/textarea[@ng-model='Adress']
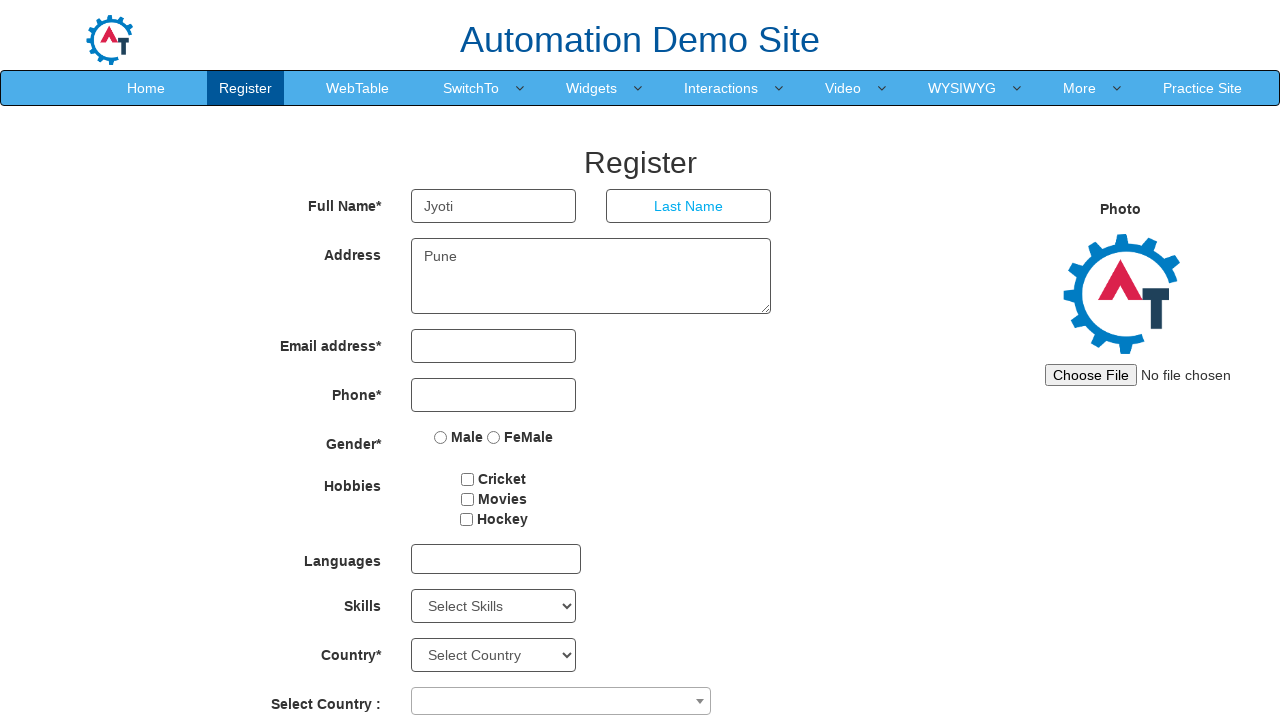

Selected Male radio button at (441, 437) on xpath=//div/label/input[@value='Male']
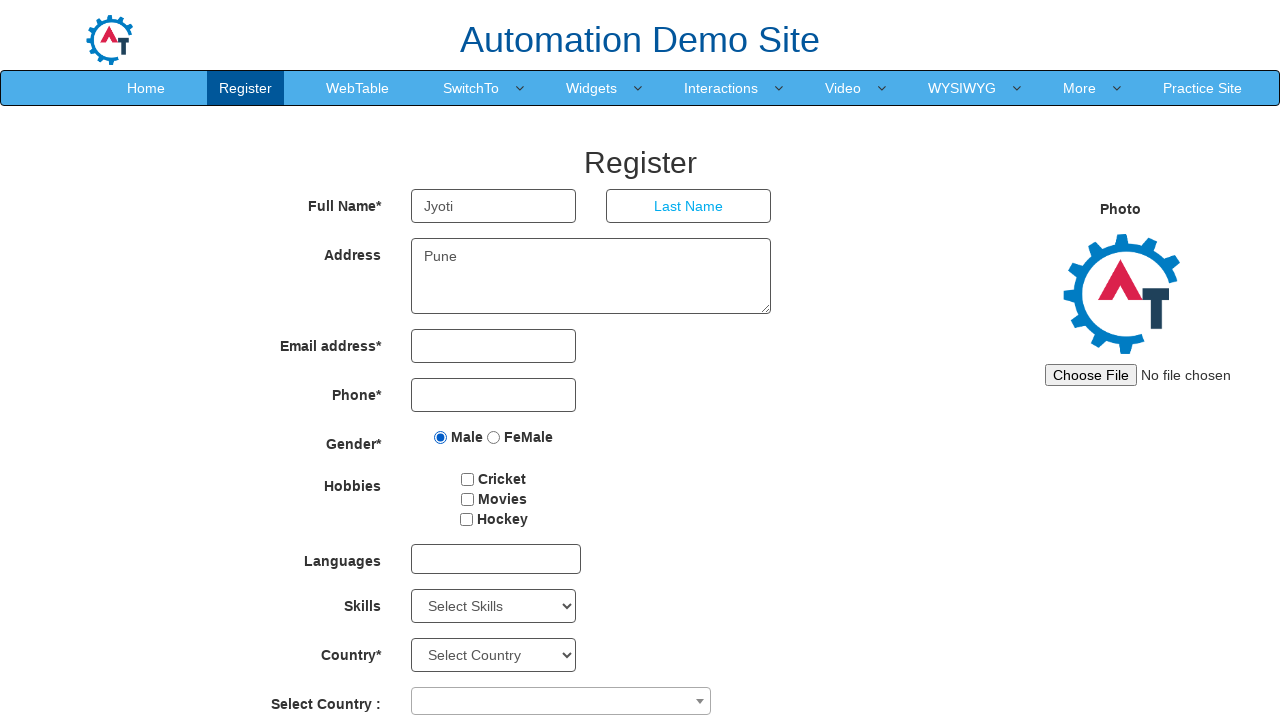

Selected Movies checkbox at (467, 499) on xpath=//div/input[@value='Movies']
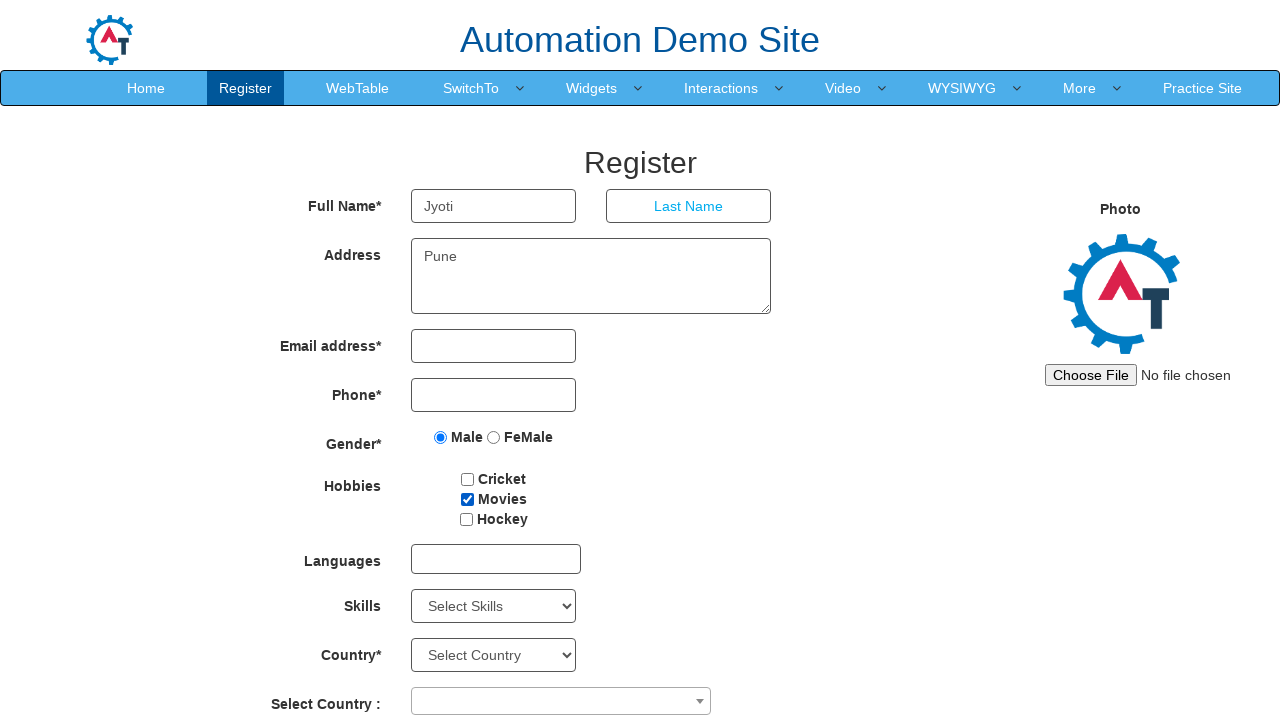

Selected Hockey checkbox at (466, 519) on xpath=//div/input[@value='Hockey']
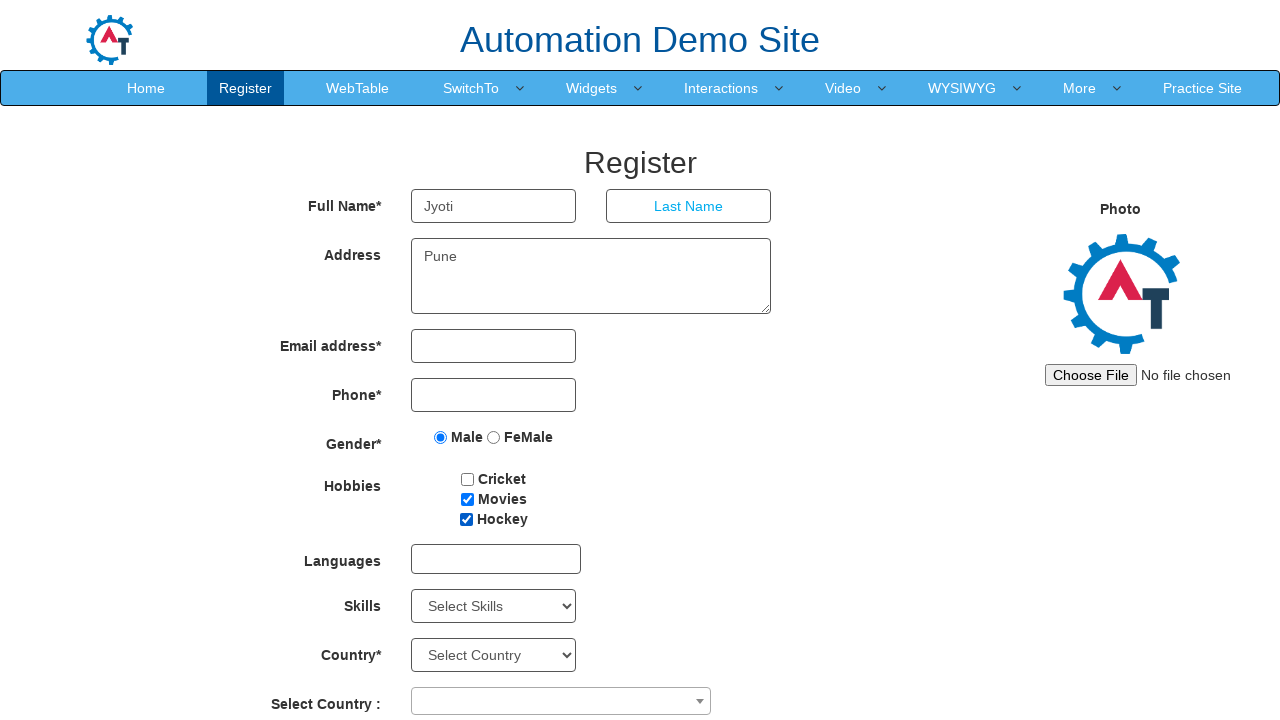

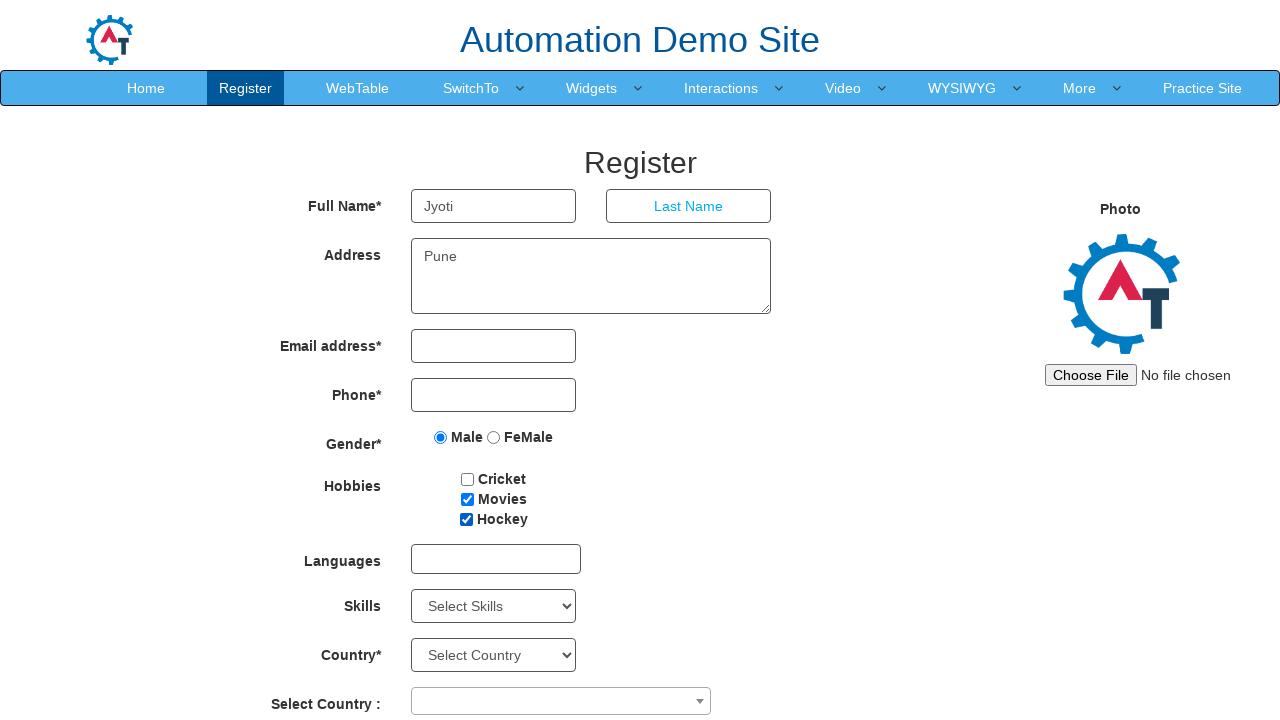